Tests registration form by filling in first name, last name, and email fields, then submitting the form

Starting URL: http://suninjuly.github.io/registration1.html

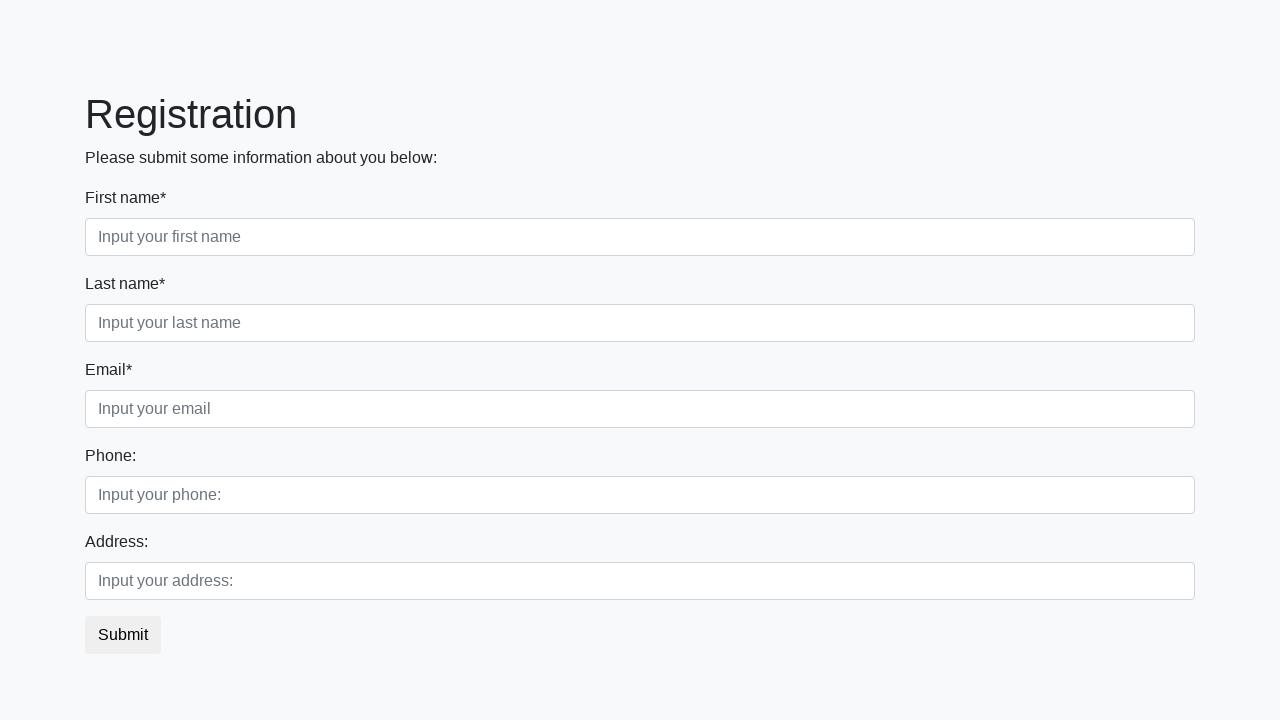

Filled first name field with 'Ivan' on div.first_block .first
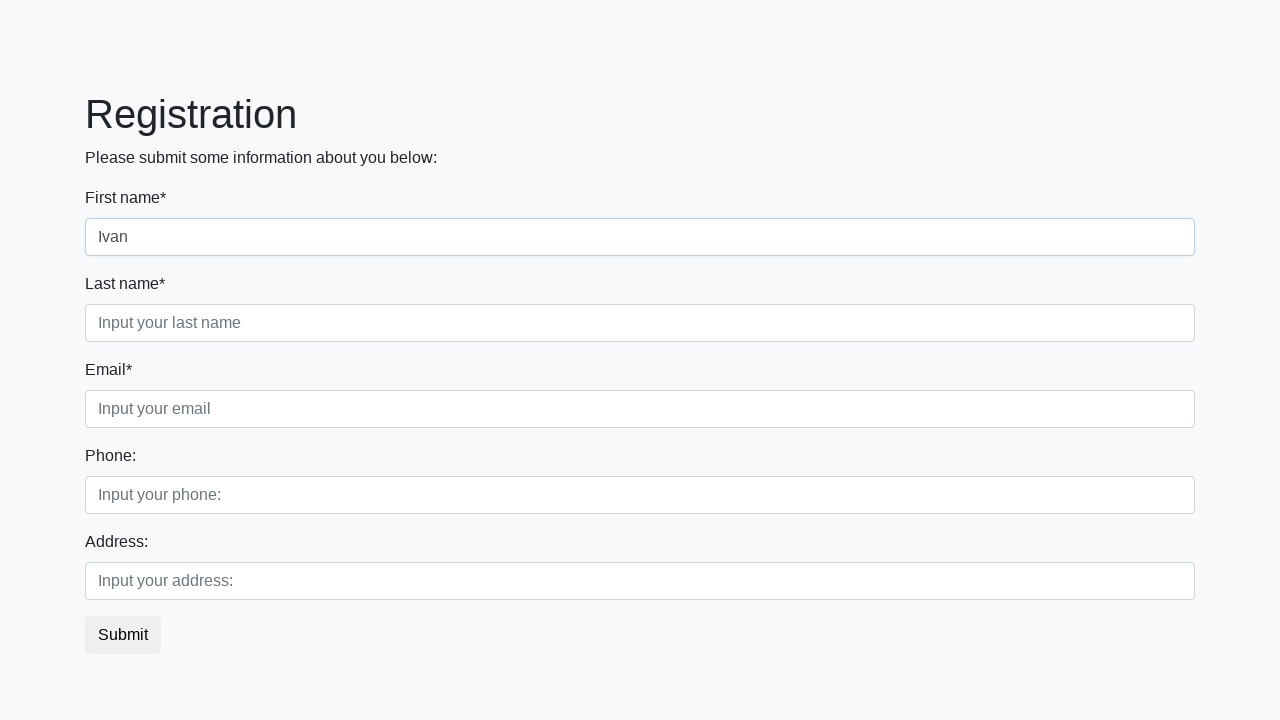

Filled last name field with 'Ivanov' on div.first_block .second
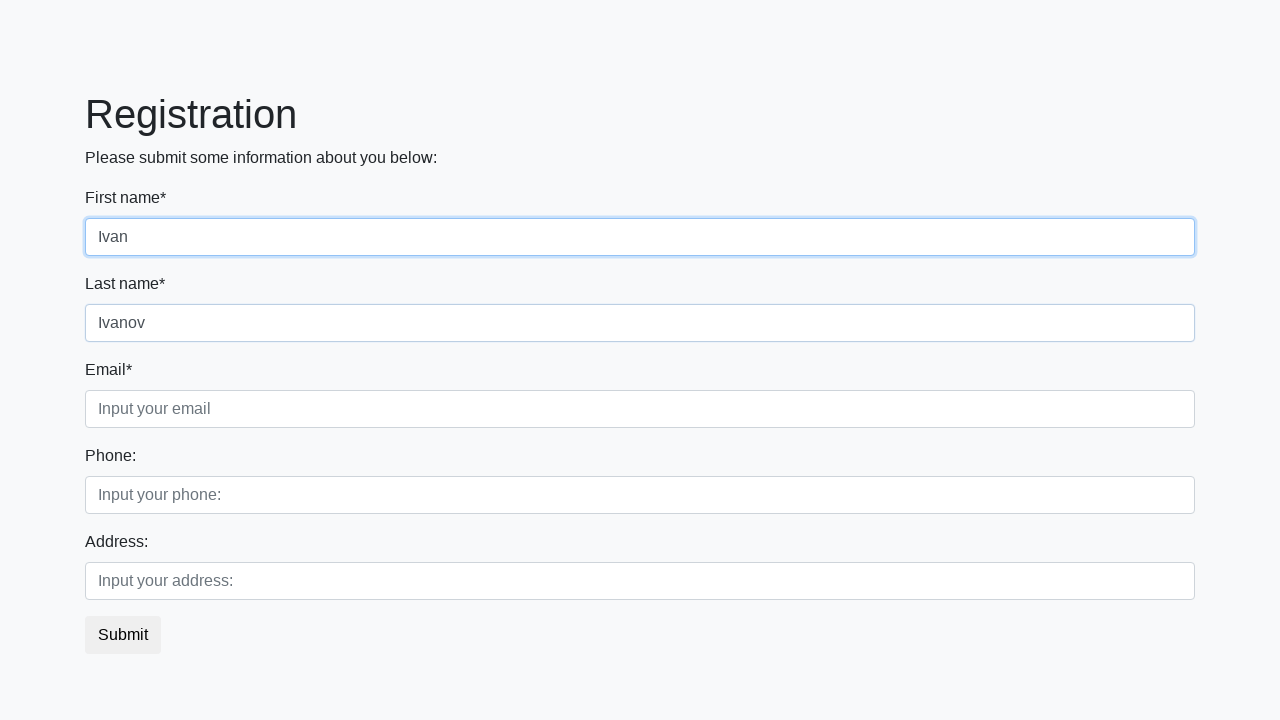

Filled email field with 'Ivanov@mail.ru' on div.first_block .third
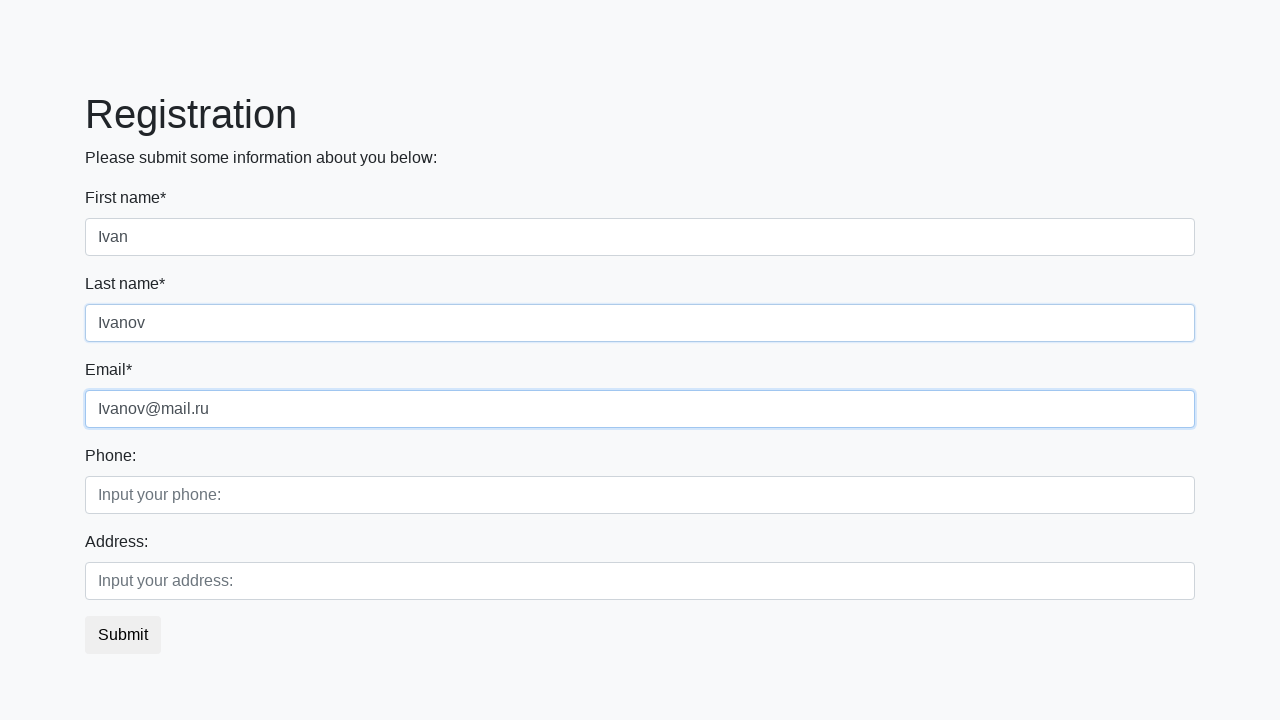

Clicked submit button to submit registration form at (123, 635) on button.btn
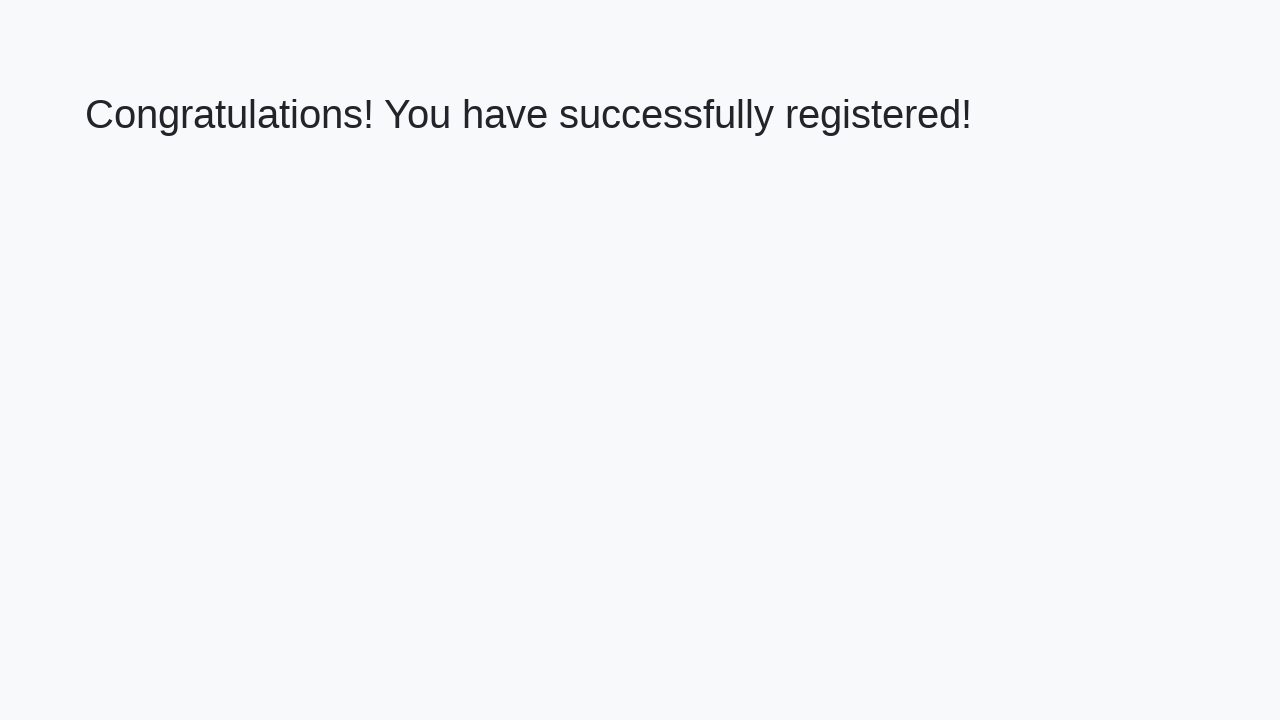

Success message appeared - registration form submitted successfully
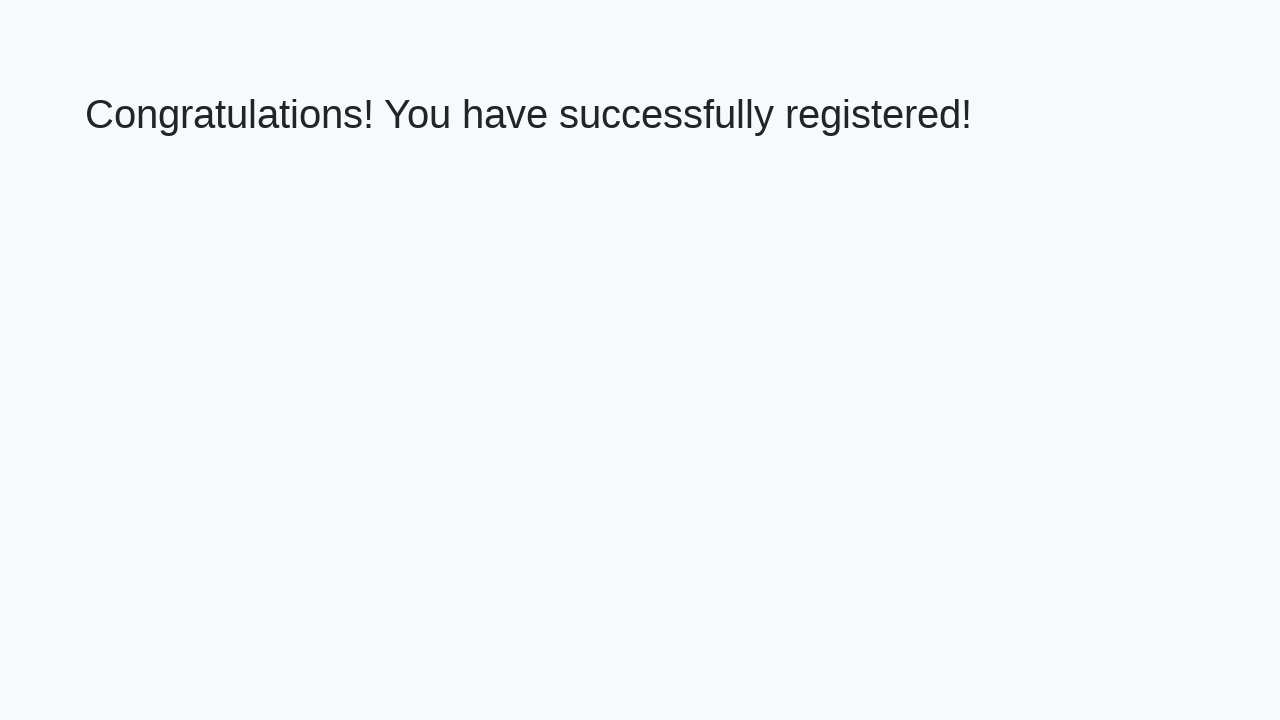

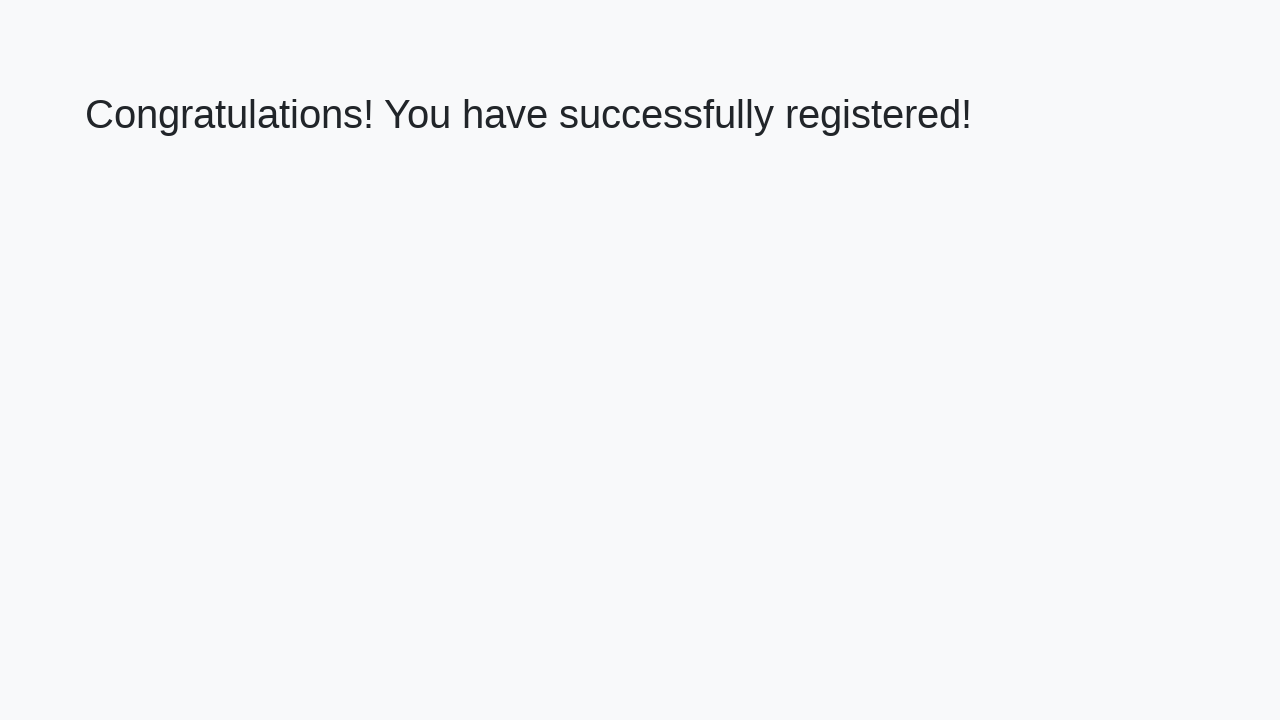